Tests A/B Testing page navigation and verifies content elements are visible

Starting URL: https://the-internet.herokuapp.com/

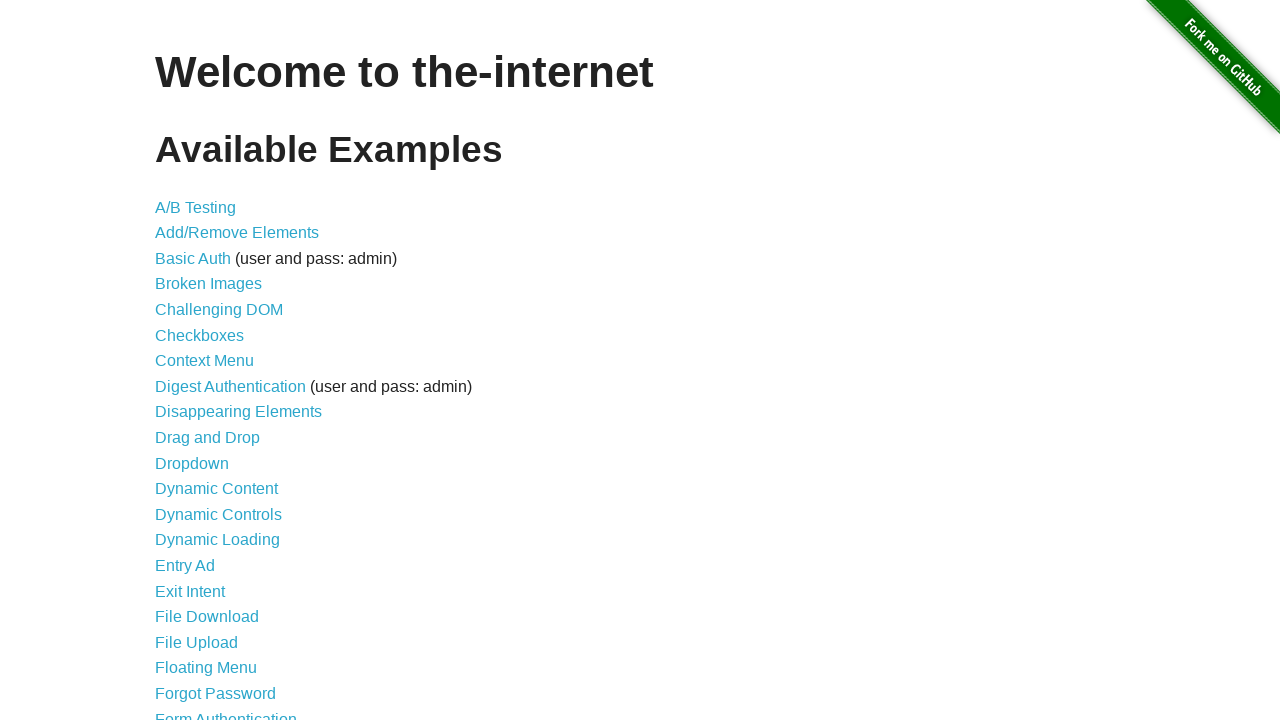

Clicked on A/B Testing link at (196, 207) on text=A/B Testing
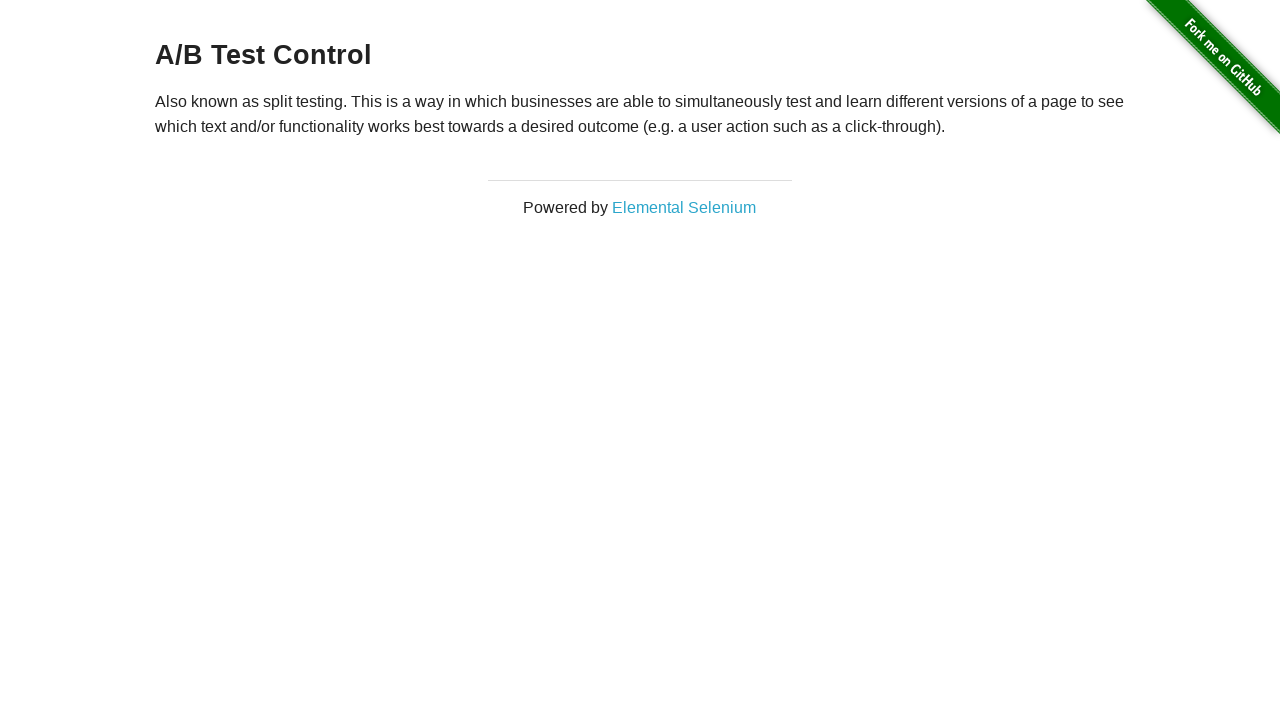

Navigated to A/B Testing page at https://the-internet.herokuapp.com/abtest
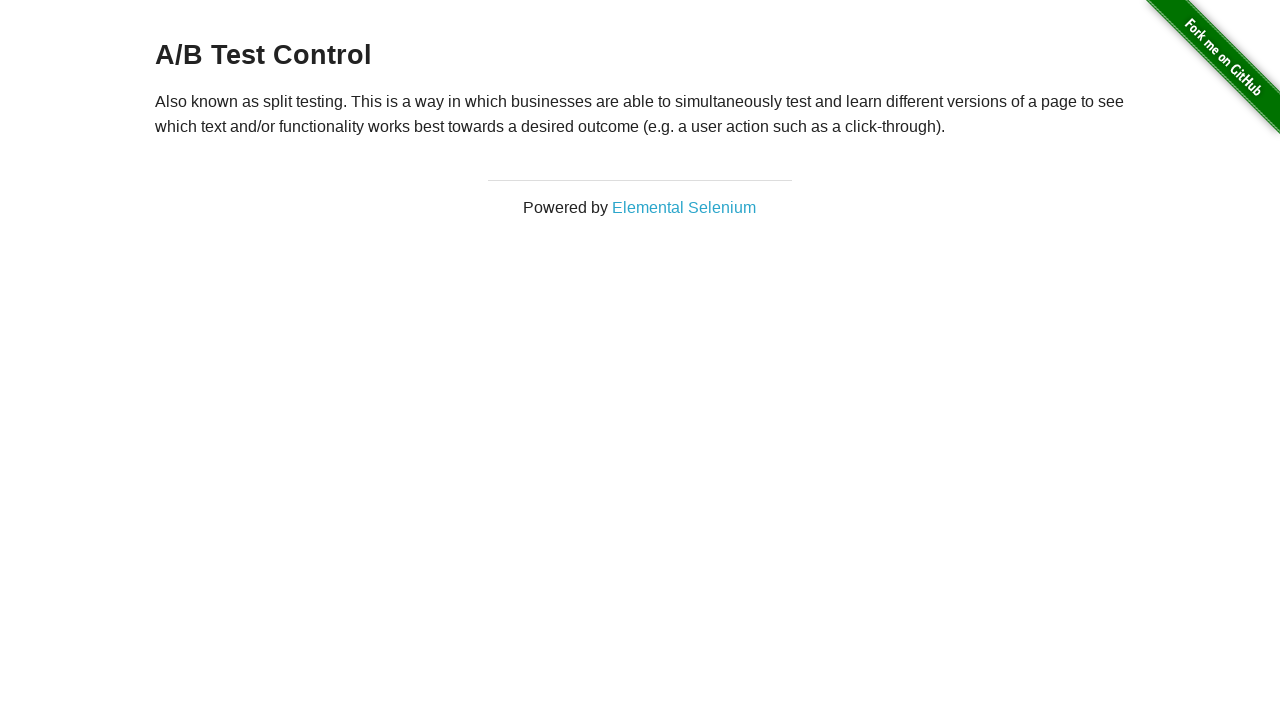

A/B Testing page heading (h3) element became visible
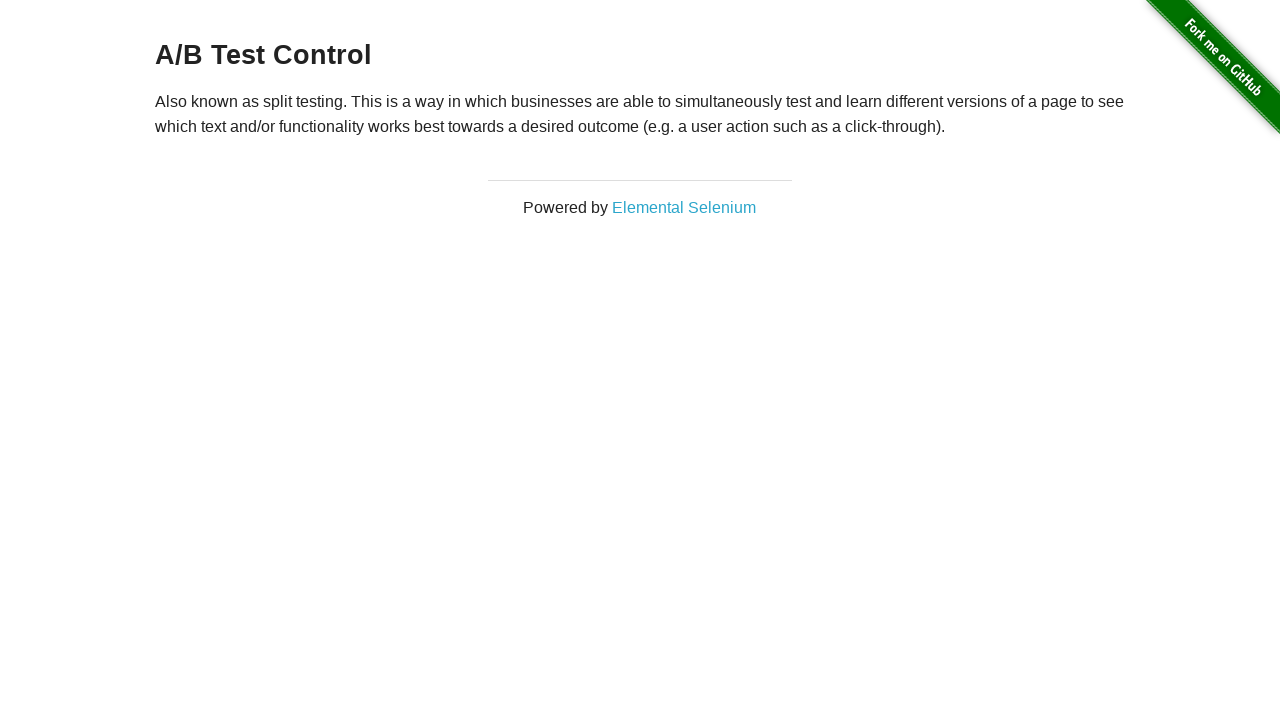

A/B Testing page paragraph (p) element became visible
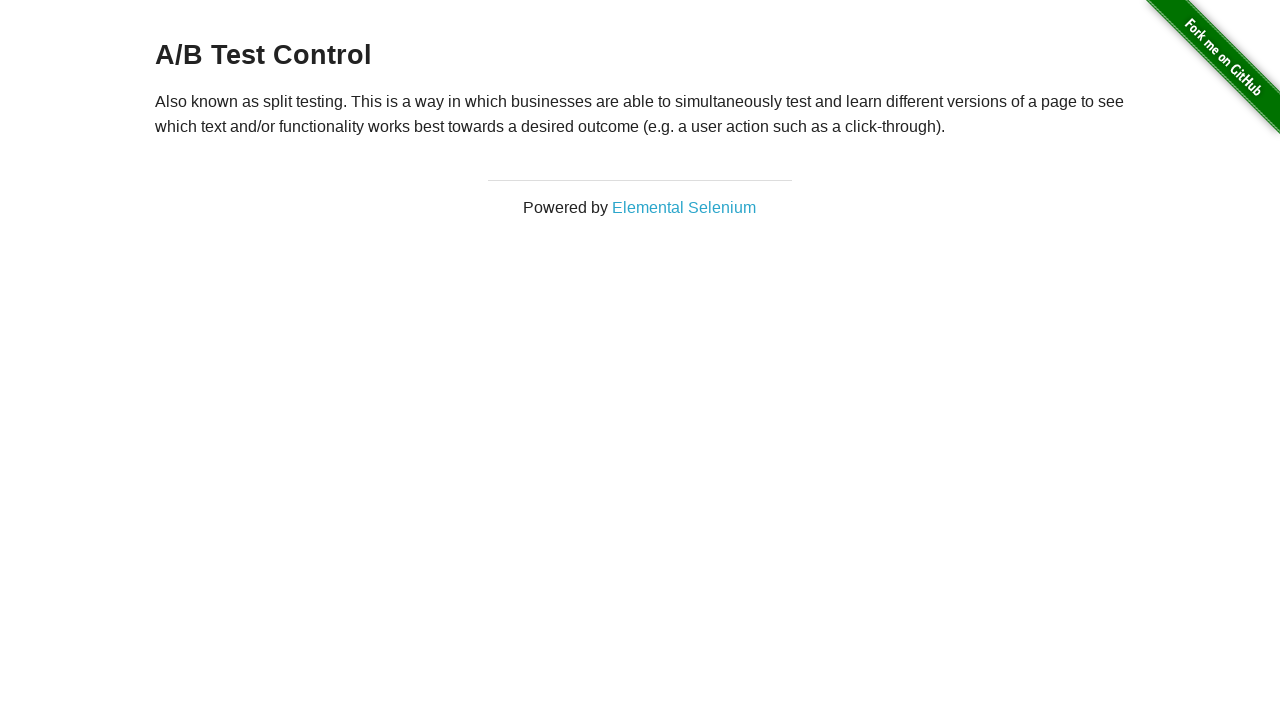

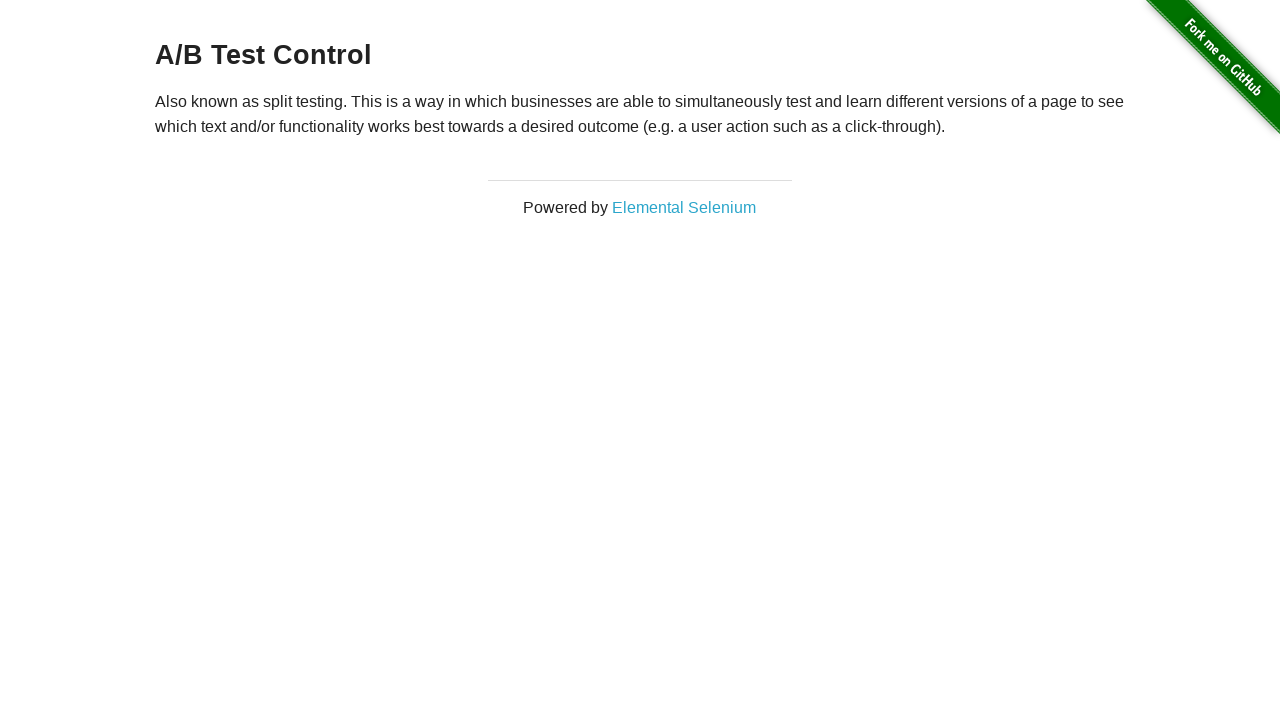